Tests JavaScript confirmation alert handling by clicking a button to trigger a confirmation dialog, accepting it, and verifying the result message displayed on the page.

Starting URL: http://the-internet.herokuapp.com/javascript_alerts

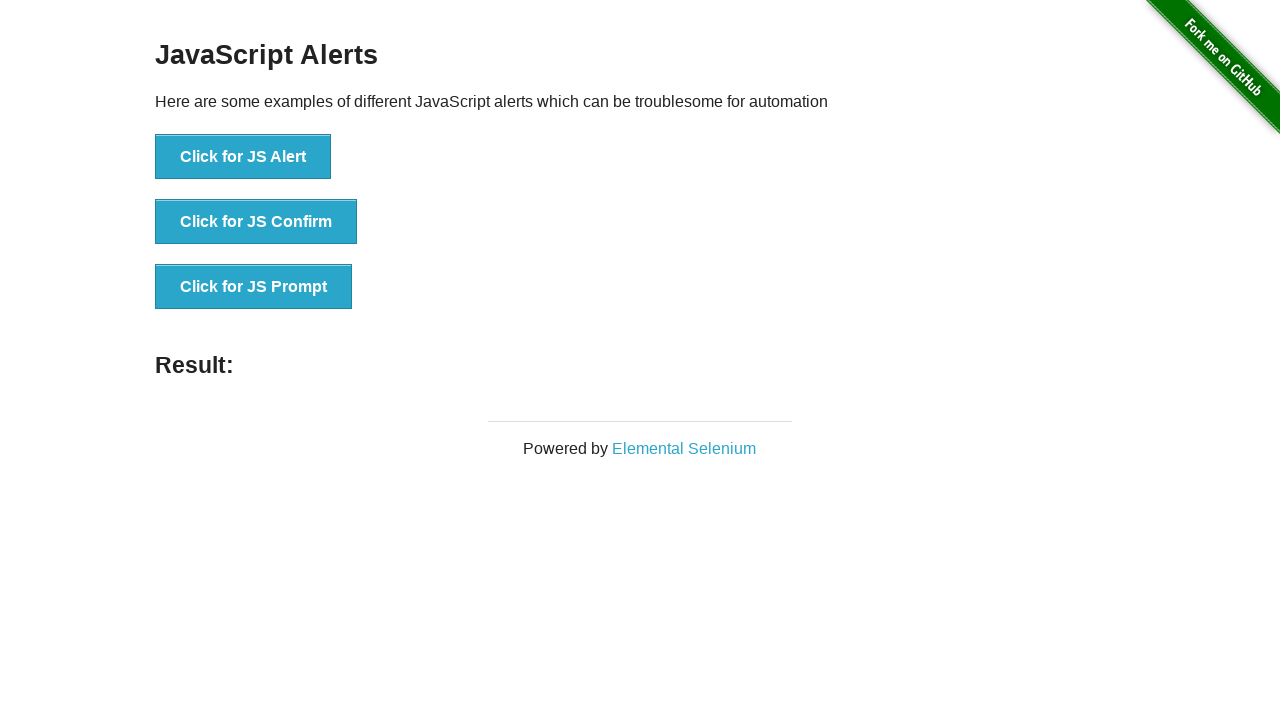

Set up dialog handler to accept confirmation dialogs
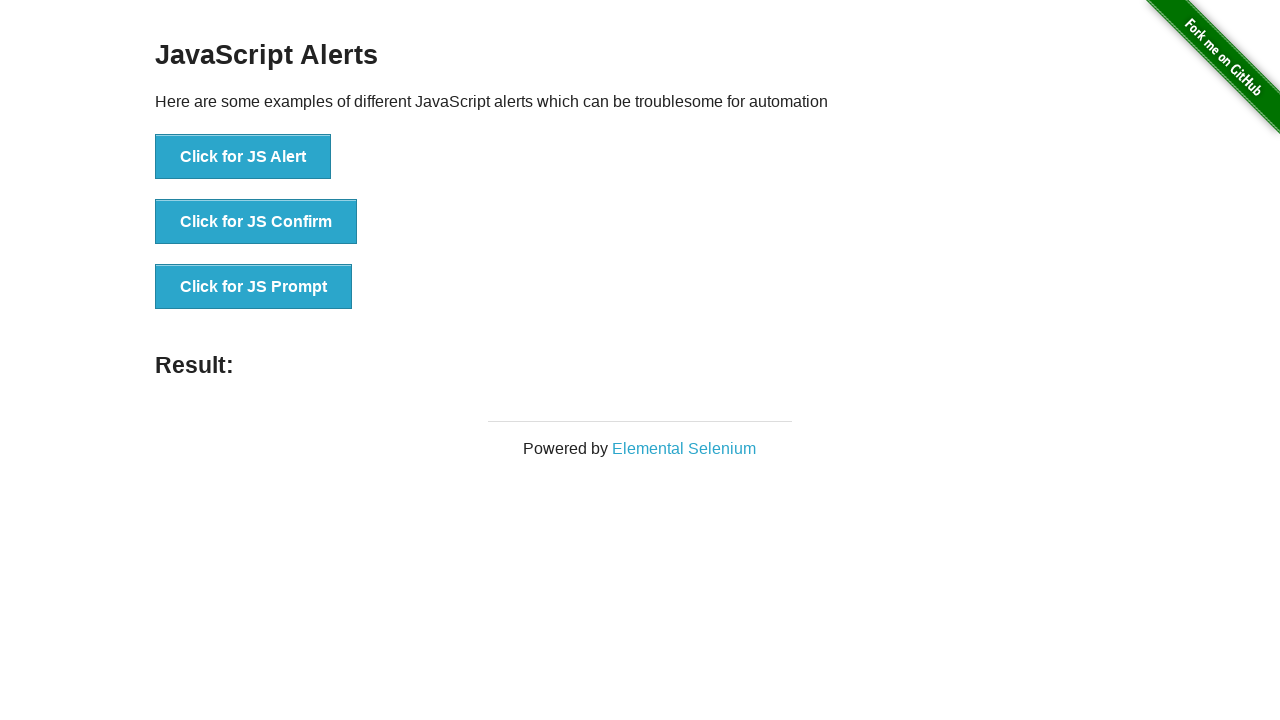

Clicked button to trigger JavaScript confirmation alert at (256, 222) on ul > li:nth-child(2) > button
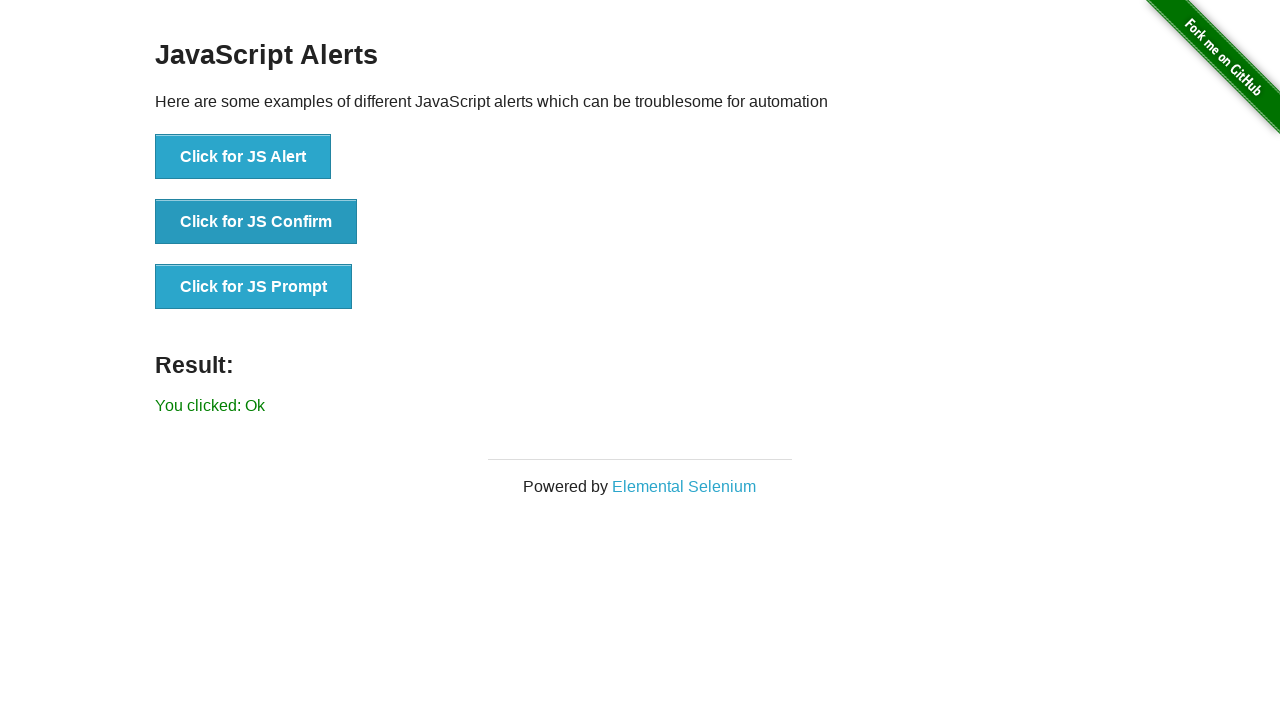

Result message element loaded
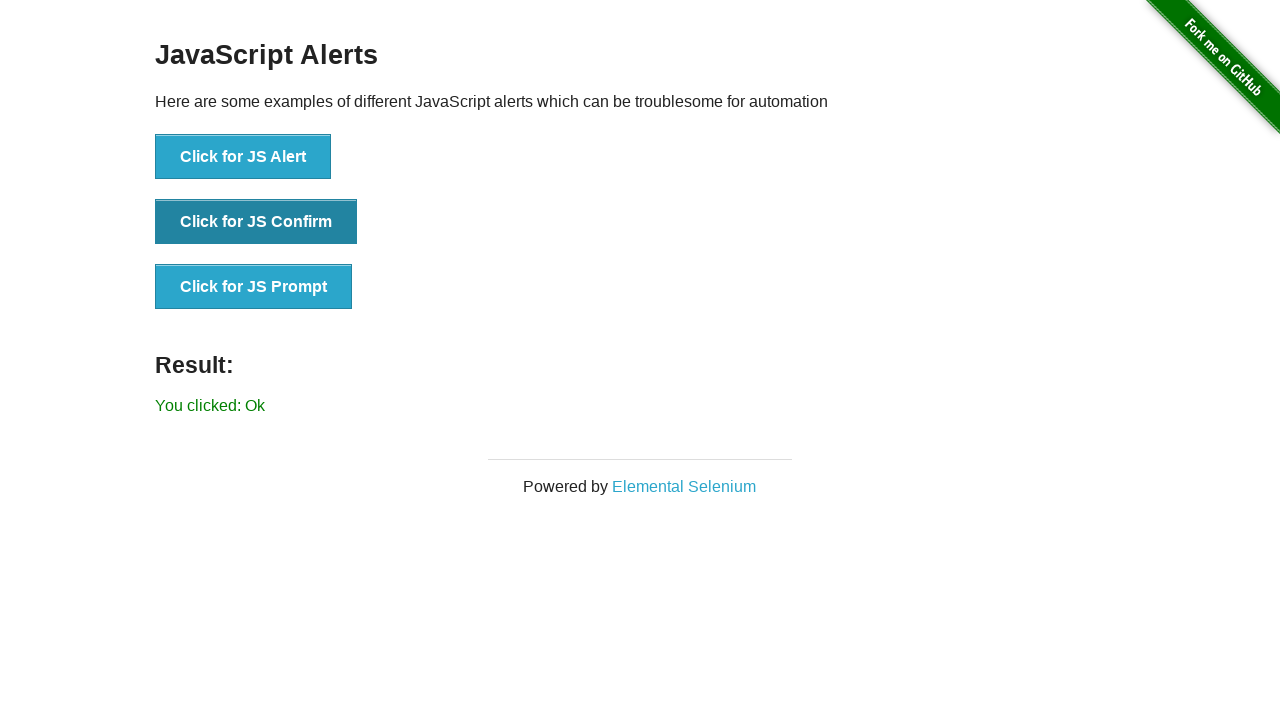

Retrieved result text content
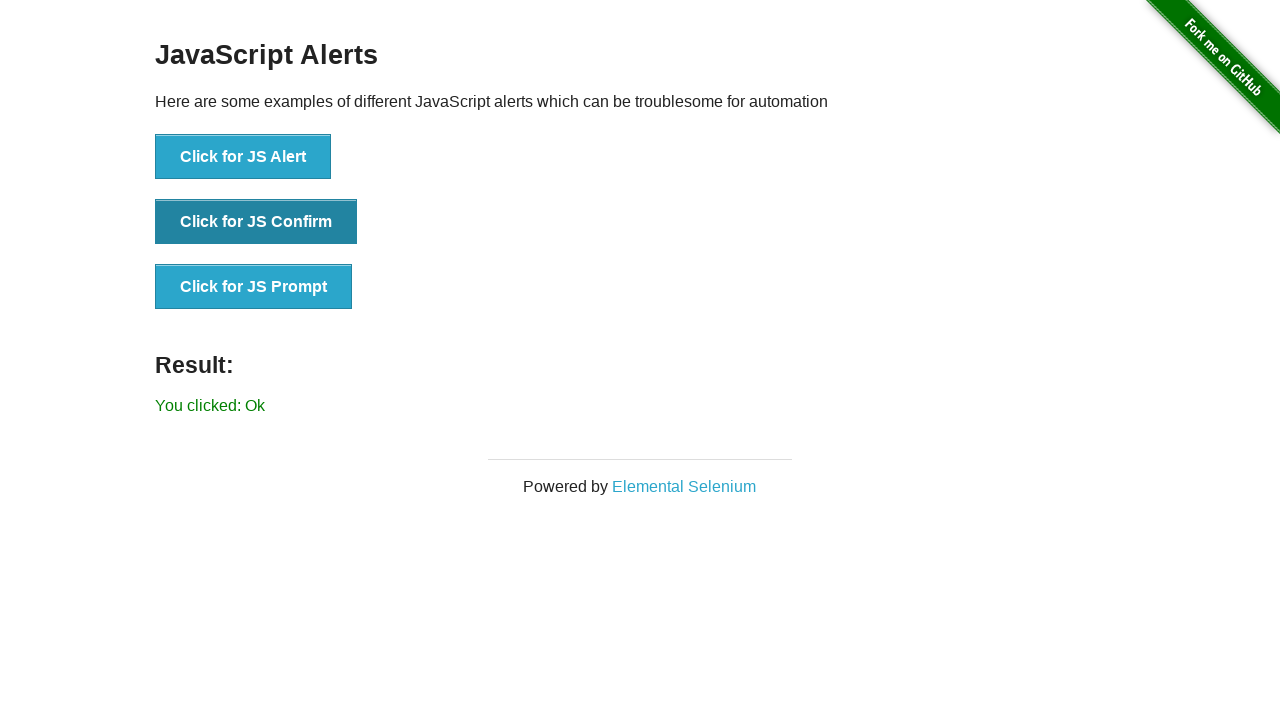

Verified result text is 'You clicked: Ok'
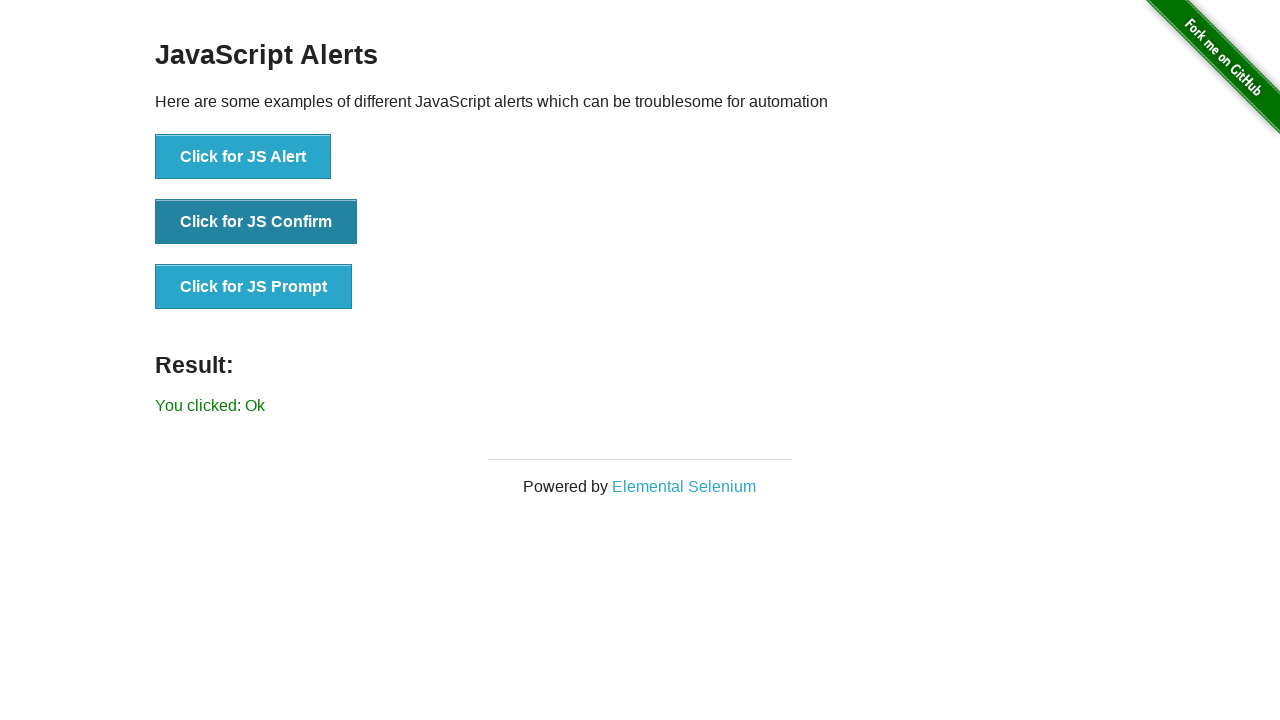

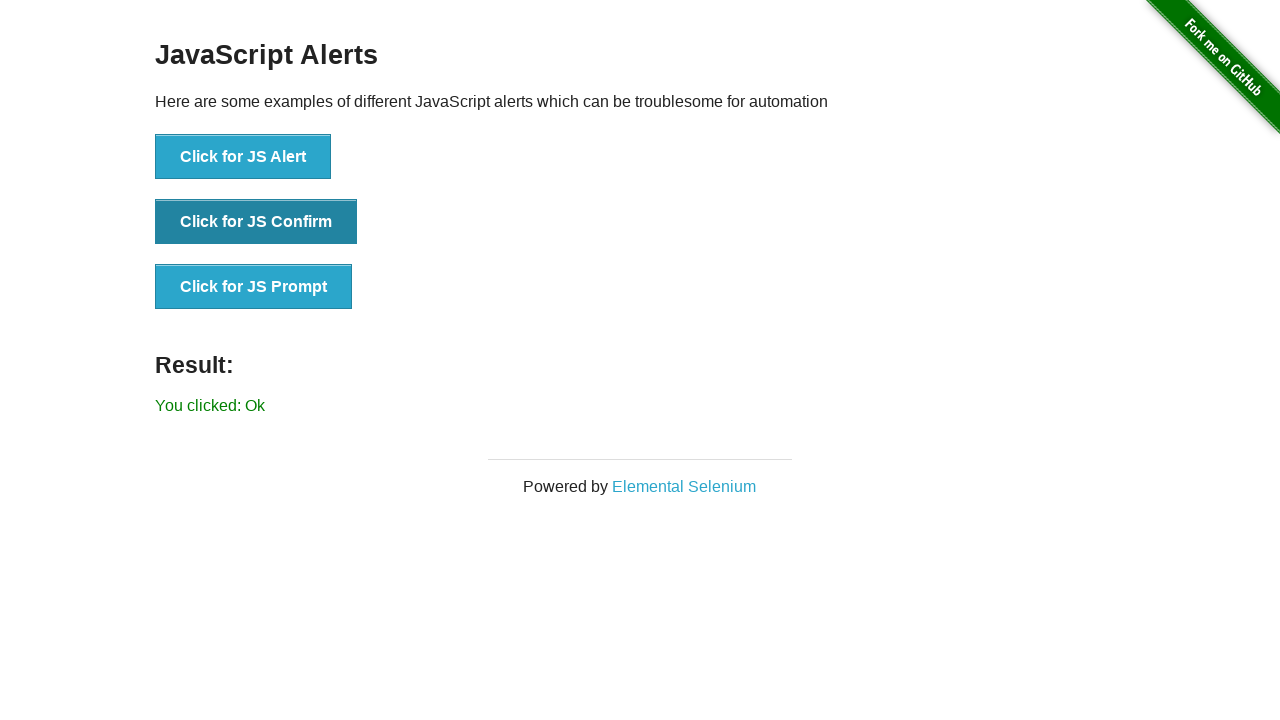